Tests train search functionality on erail.in by entering source and destination stations and retrieving the list of available trains

Starting URL: https://erail.in/

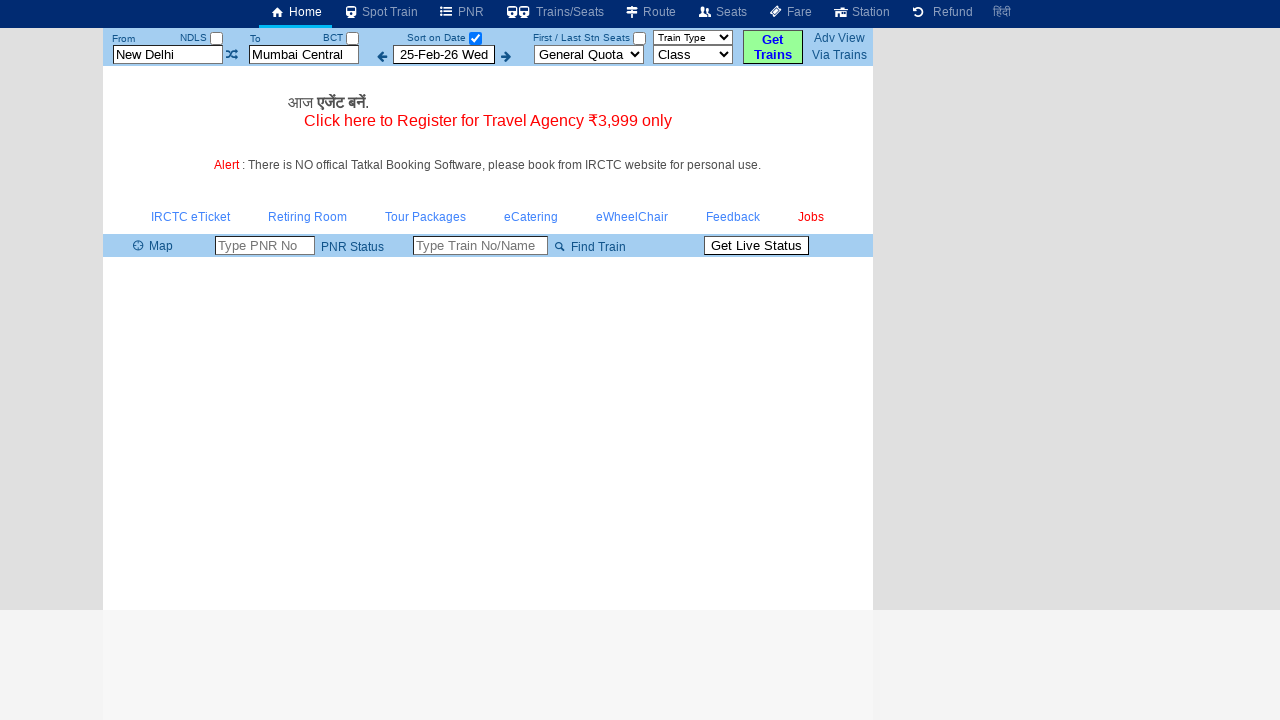

Cleared the From station field on #txtStationFrom
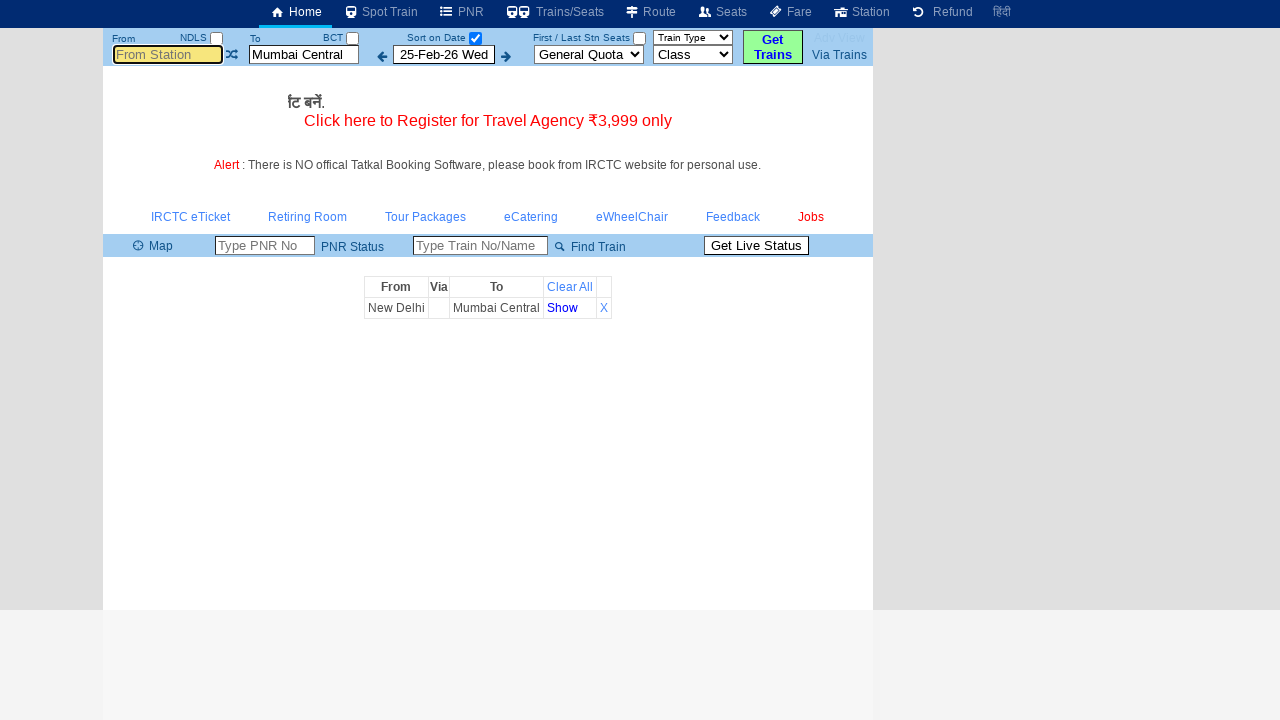

Filled From station field with 'Egmore' on #txtStationFrom
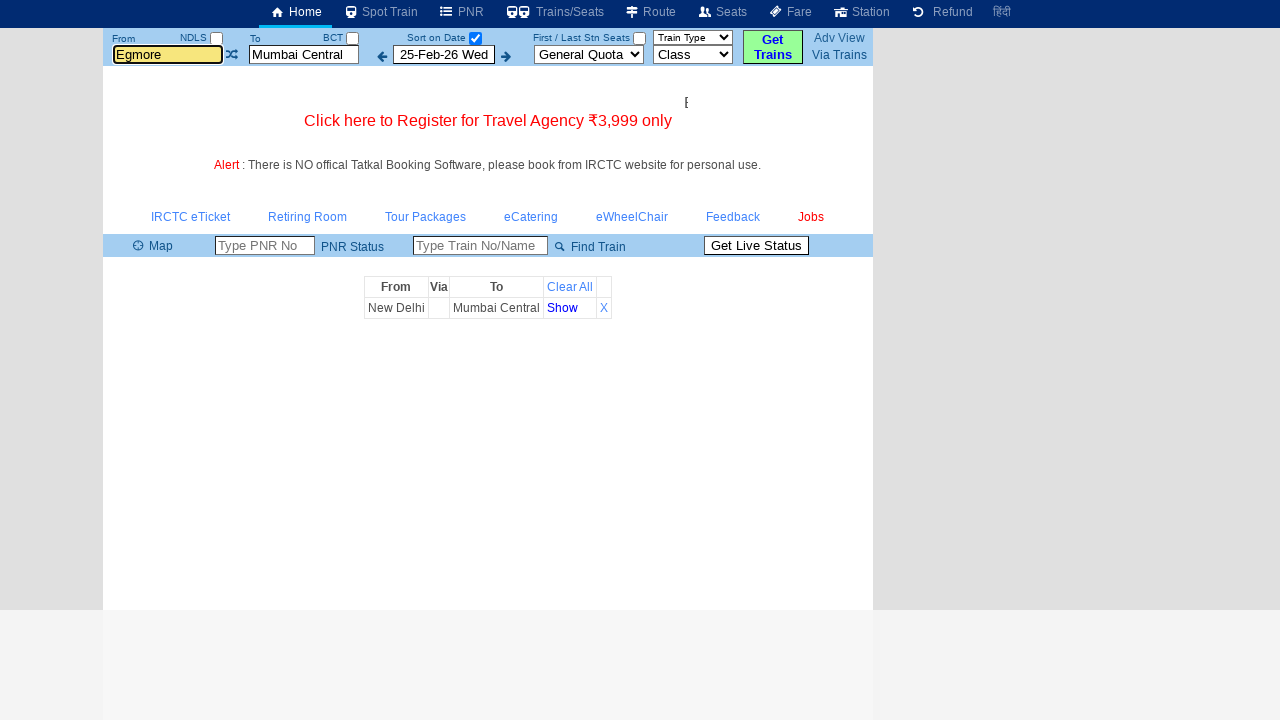

Pressed Tab to confirm From station selection on #txtStationFrom
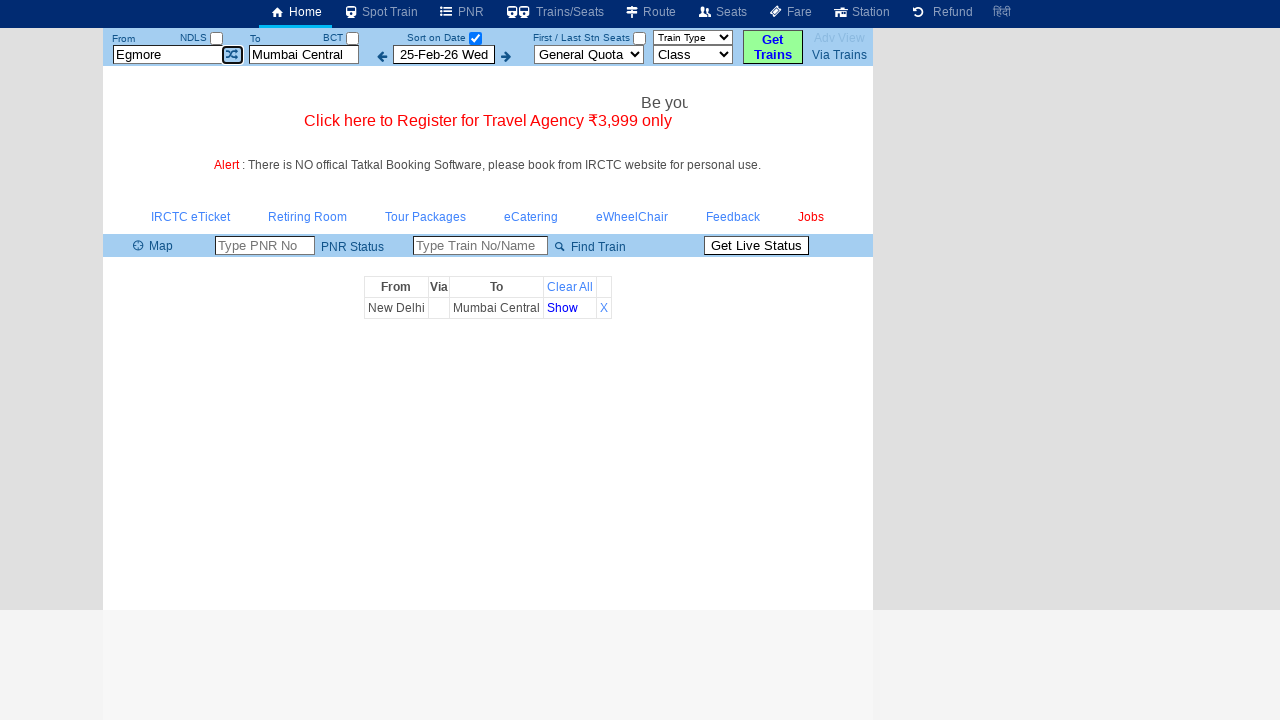

Waited for From station to be selected
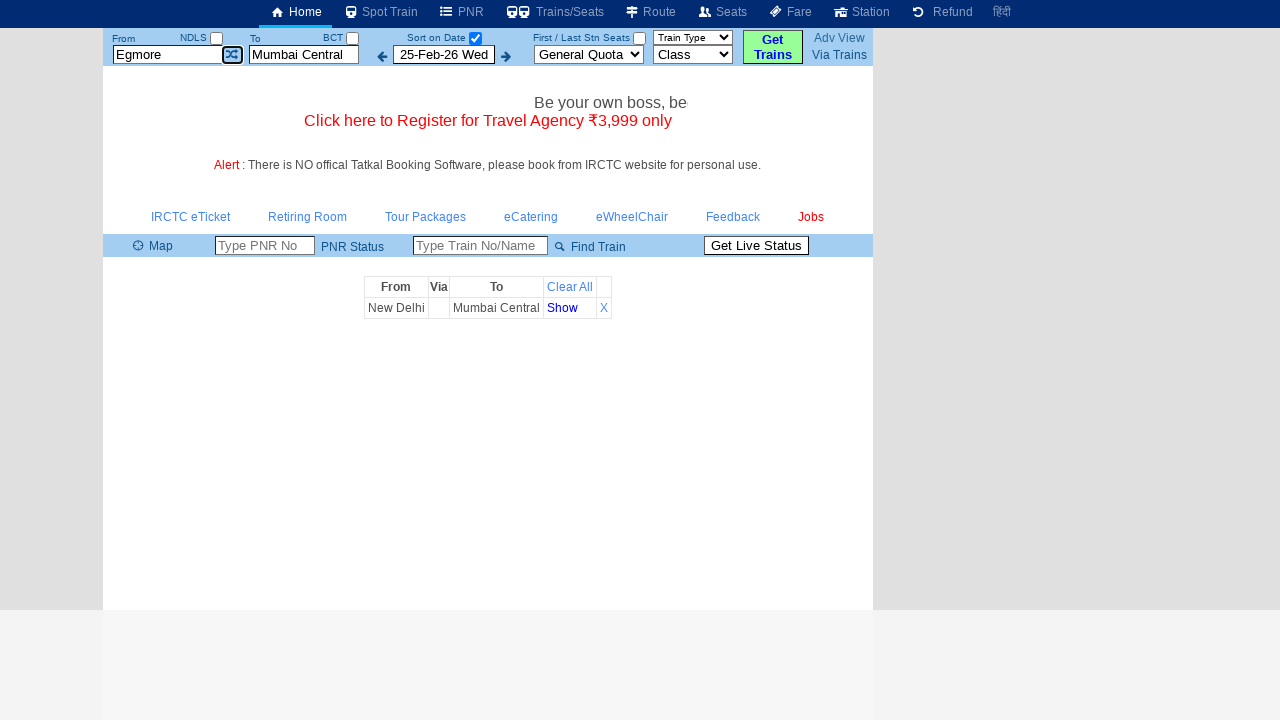

Cleared the To station field on #txtStationTo
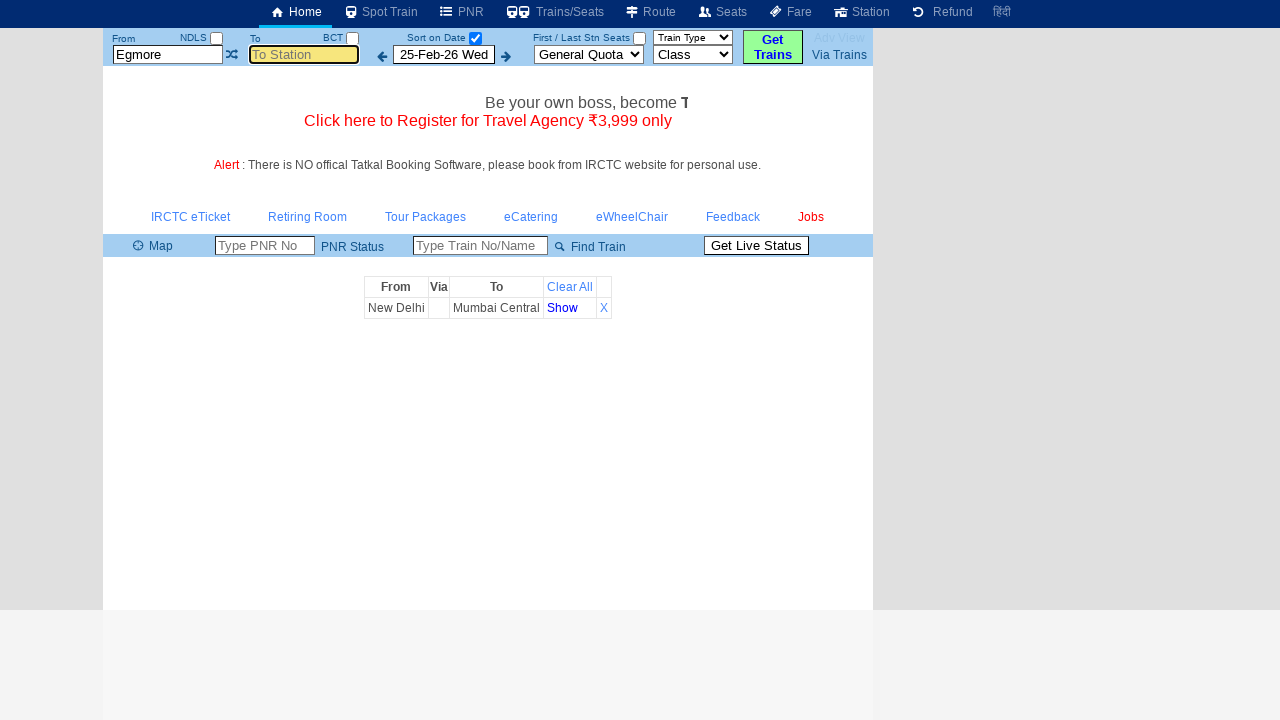

Filled To station field with 'Mayiladuturai' on #txtStationTo
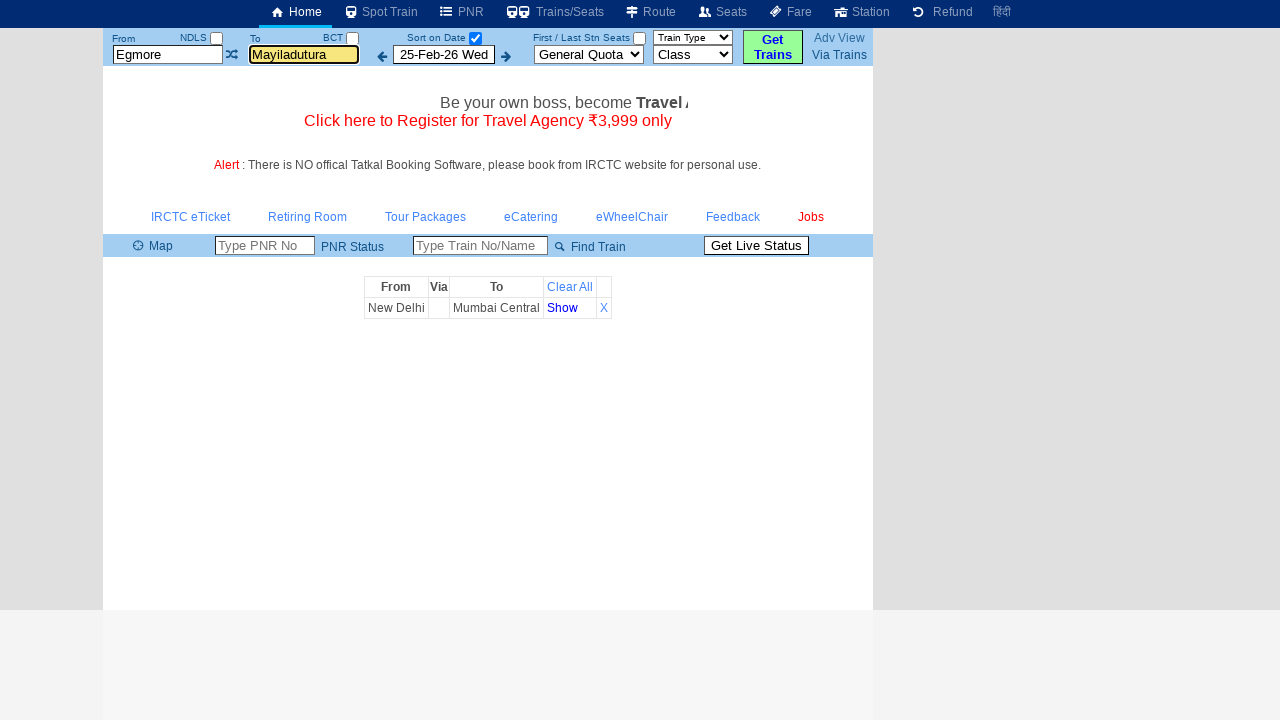

Pressed Tab to confirm To station selection on #txtStationTo
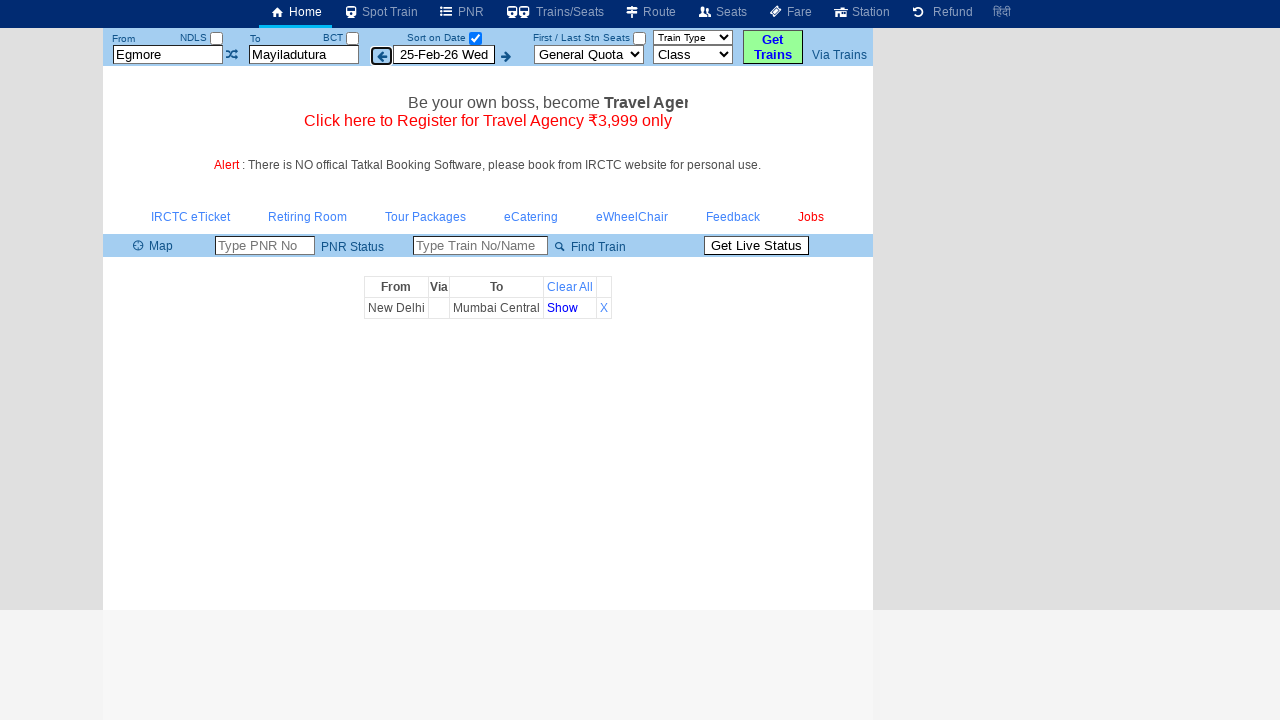

Waited for To station to be selected
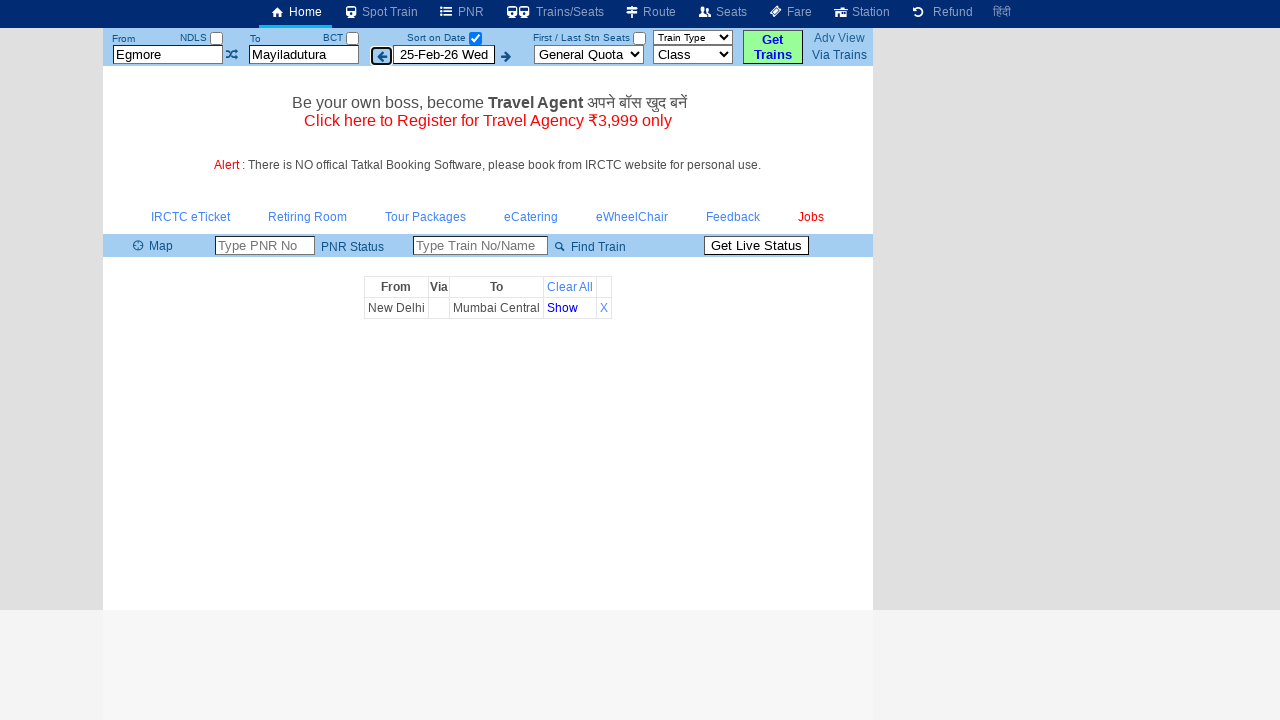

Unchecked the 'Date Only' checkbox to show all trains at (475, 38) on #chkSelectDateOnly
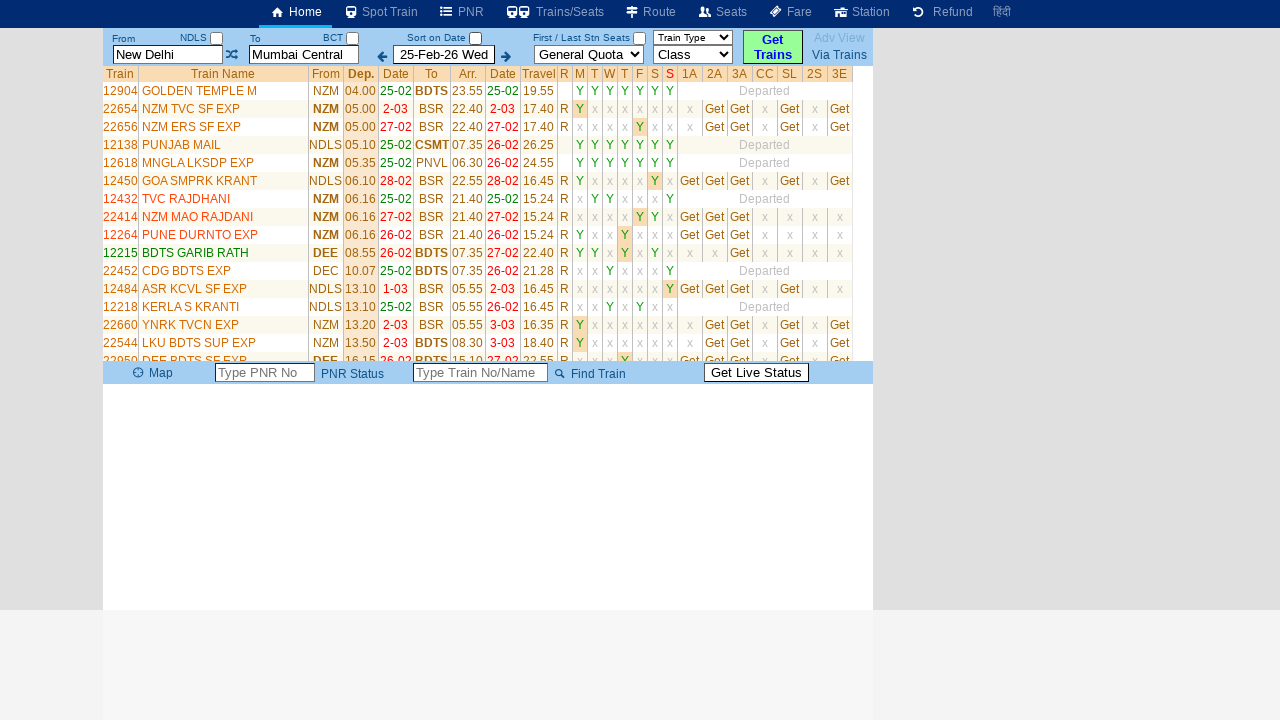

Waited for train list to load
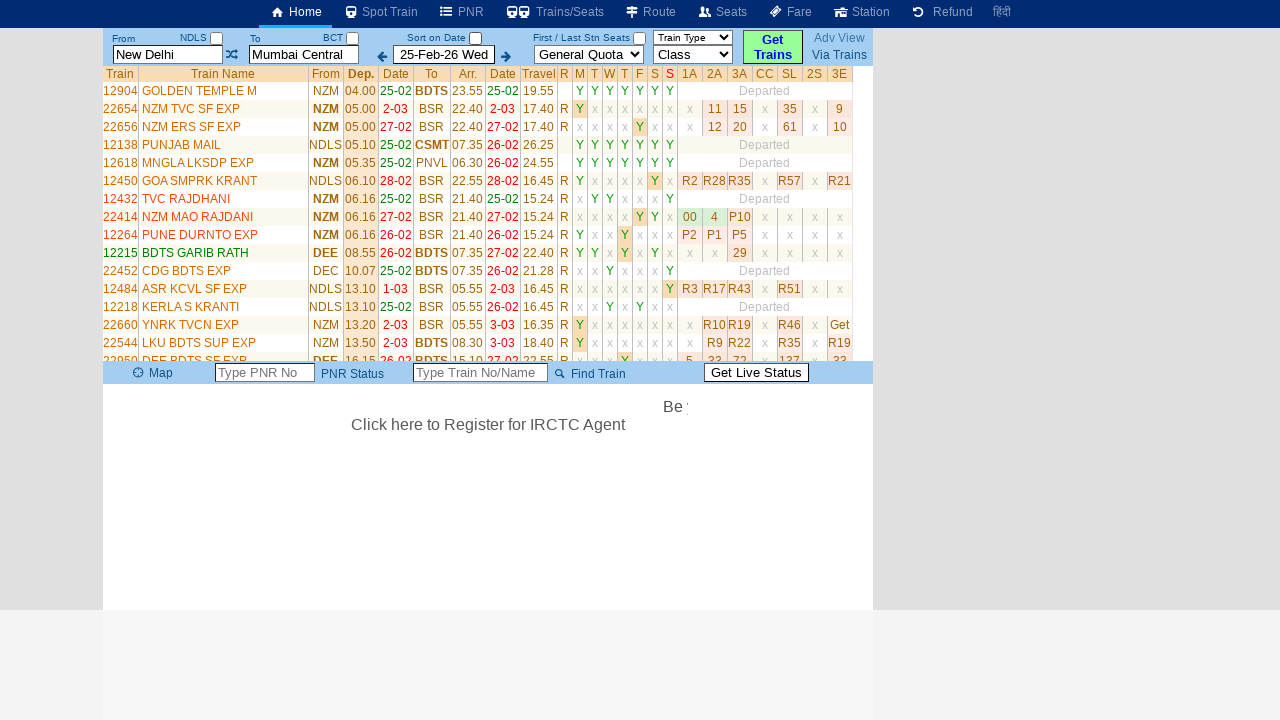

Train list populated with train names
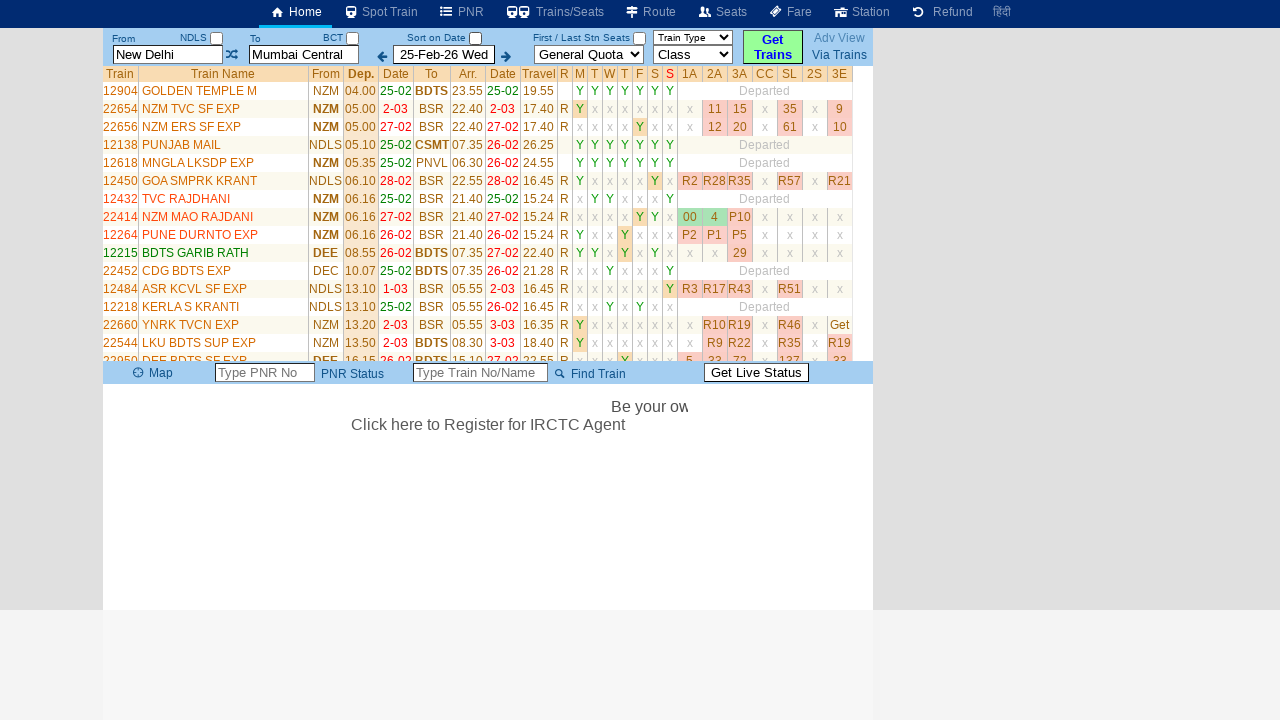

Retrieved all train elements from the train list
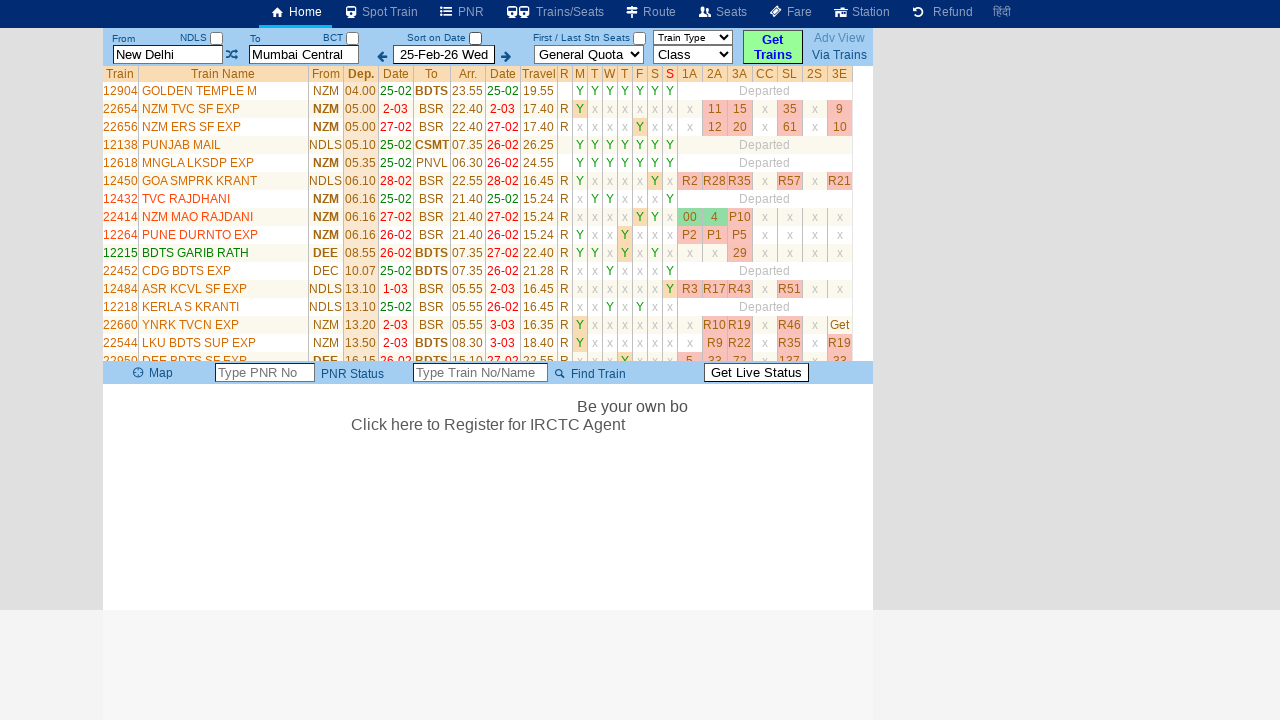

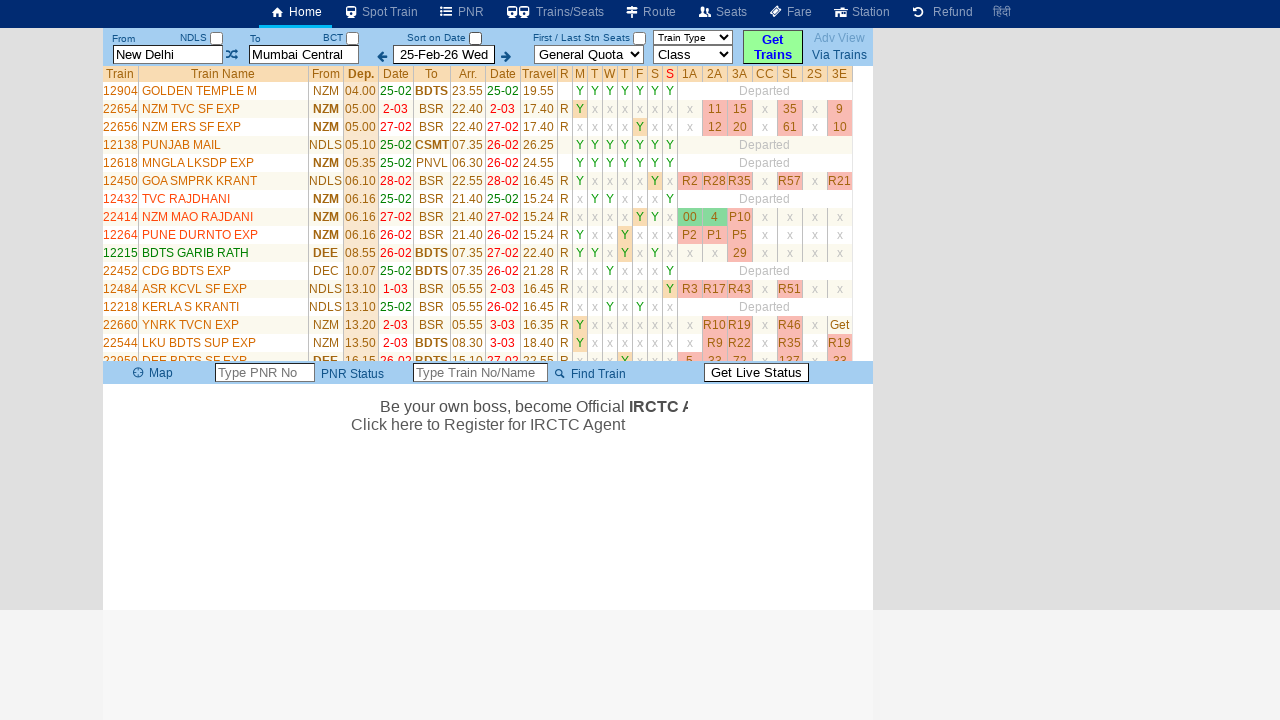